Tests the second opinion request form on Sparsh Hospital website by navigating through hospital selection and filling out the consultation request form

Starting URL: https://www.sparshhospital.com/

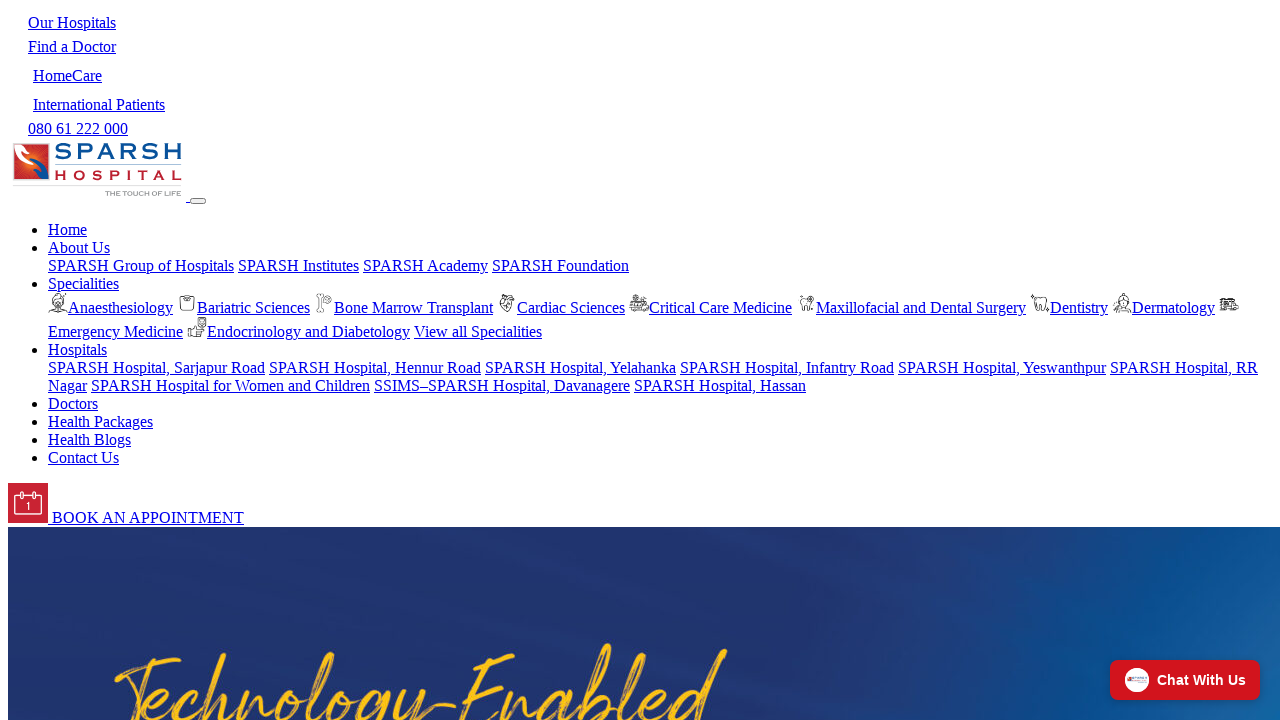

Clicked hospital dropdown menu at (78, 350) on (//a[@class='nav-link dropdown-toggle'])[3]
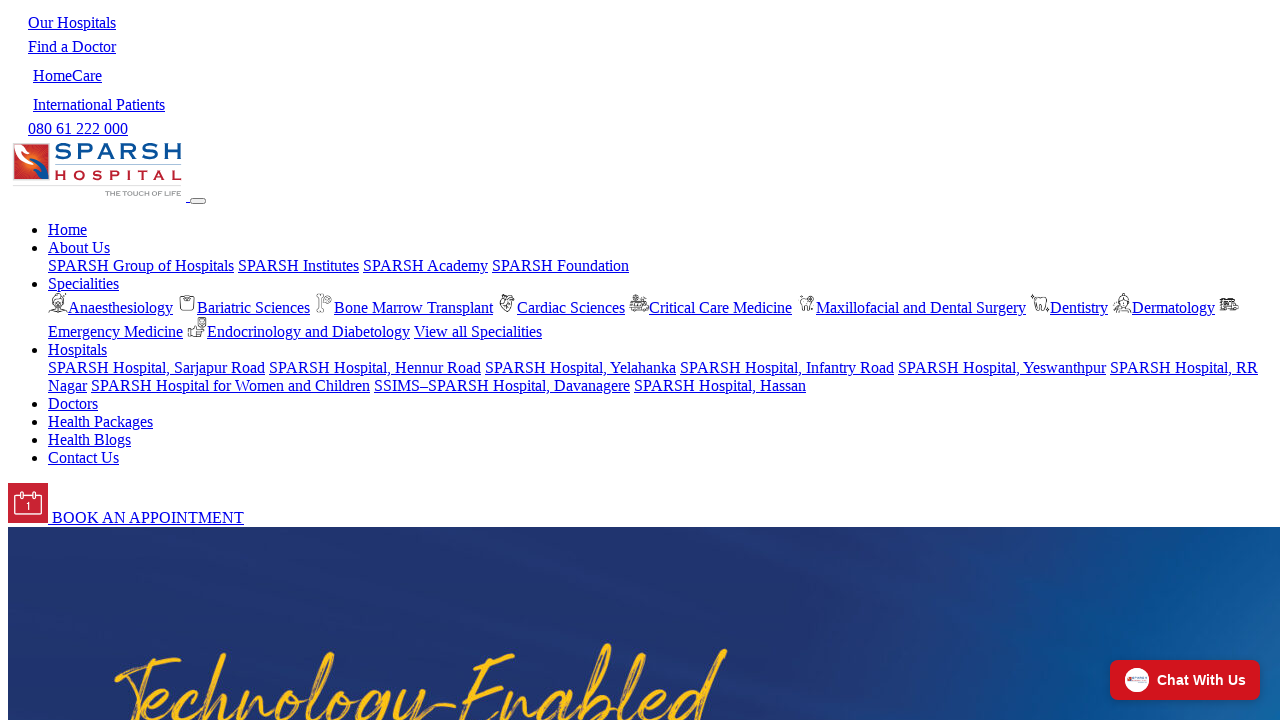

Selected Yashwantpur hospital from dropdown at (1002, 368) on (//a[@href='https://www.sparshhospital.com/hospitals/sparsh-hospital-yeswanthpur
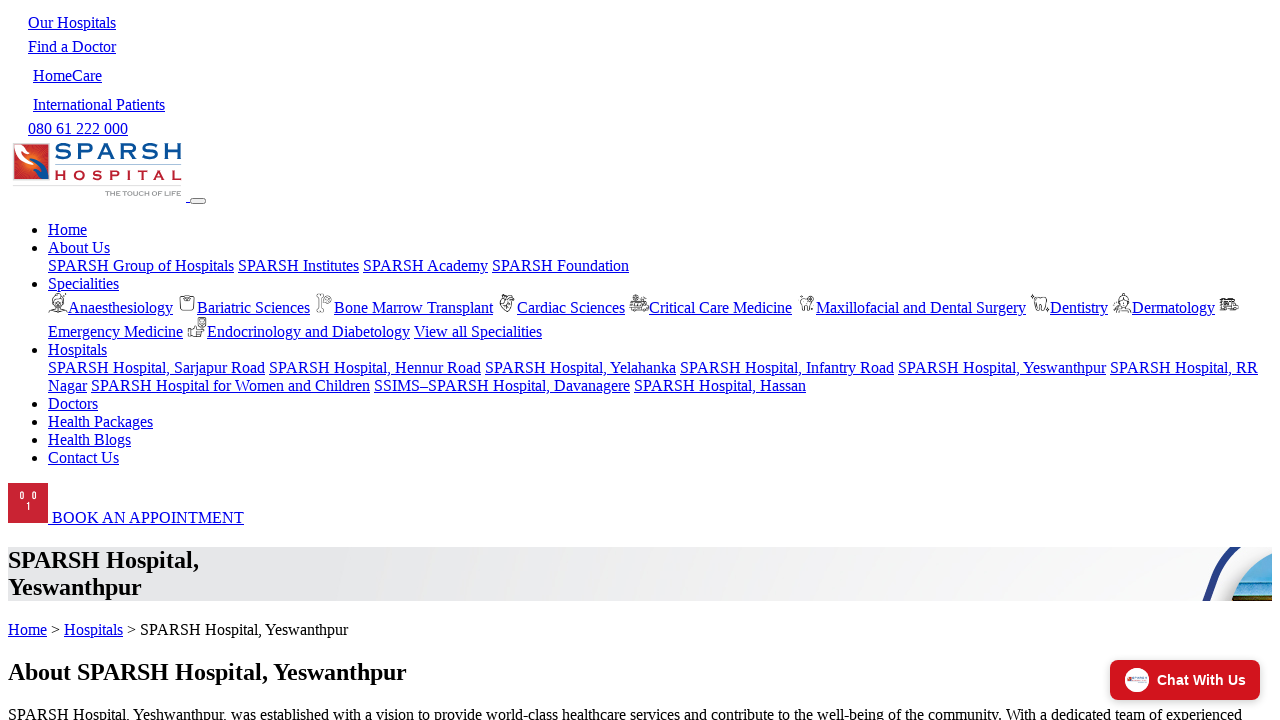

Waited 1 second for page to load
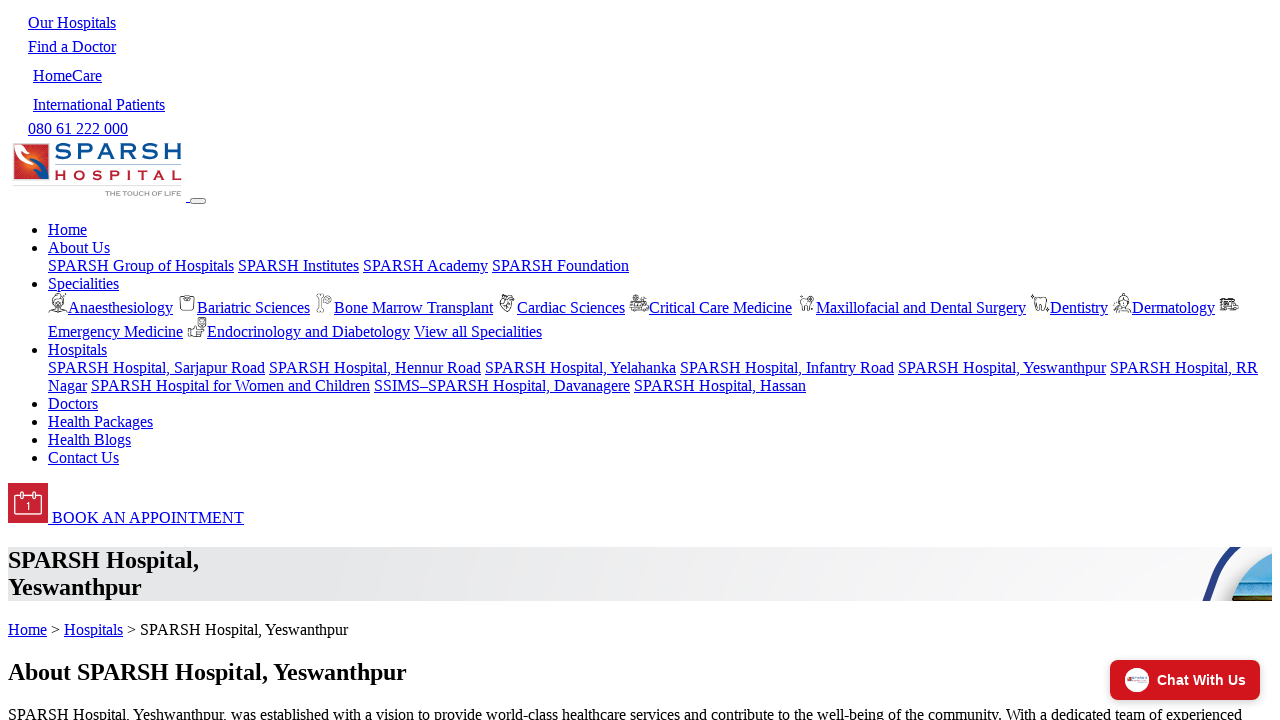

Clicked second opinion link at (60, 361) on (//a[@href='https://www.sparshhospital.com/second-opinion/'])[1]
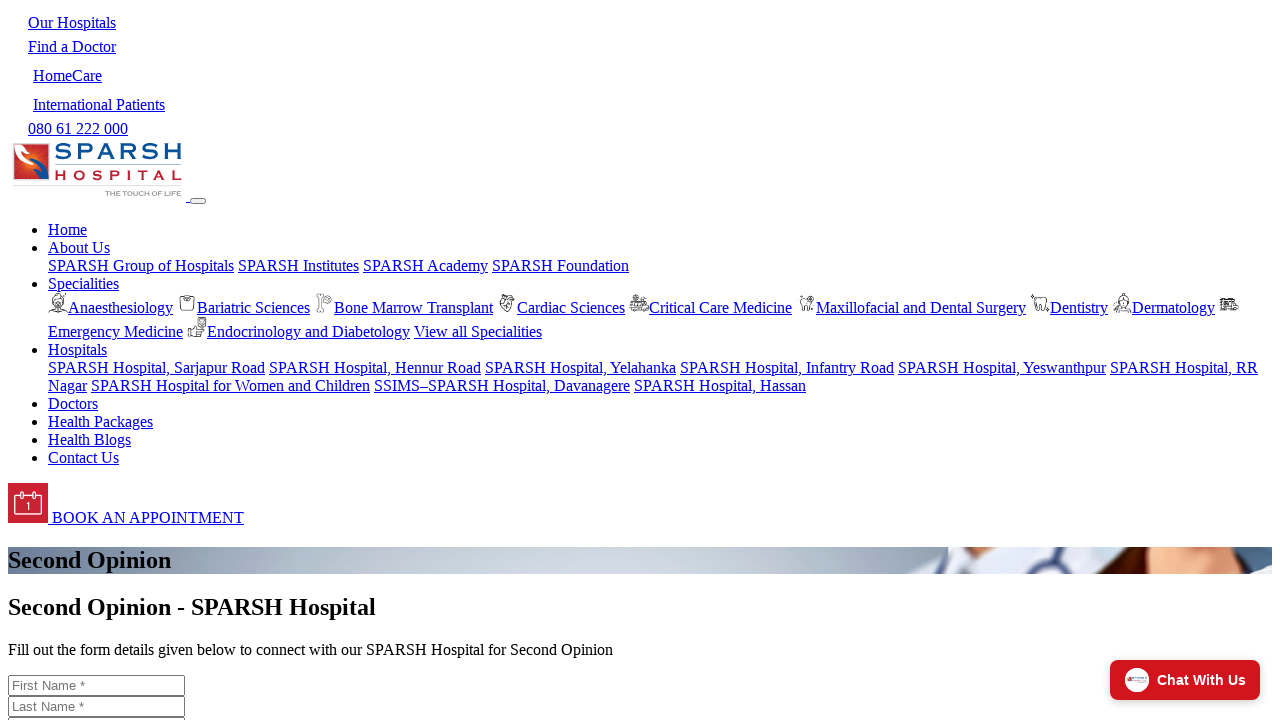

Scrolled down 700px to view the second opinion form
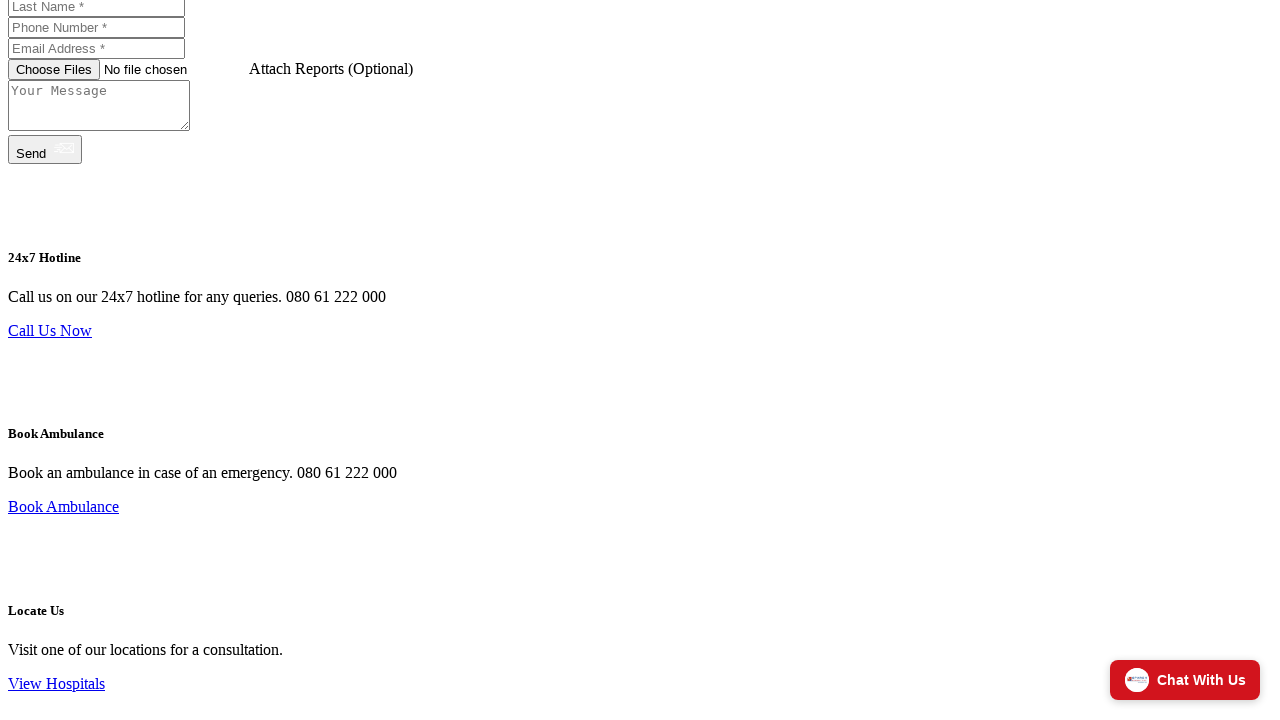

Entered first name 'Rajesh' in form on #secondopinion_first_name
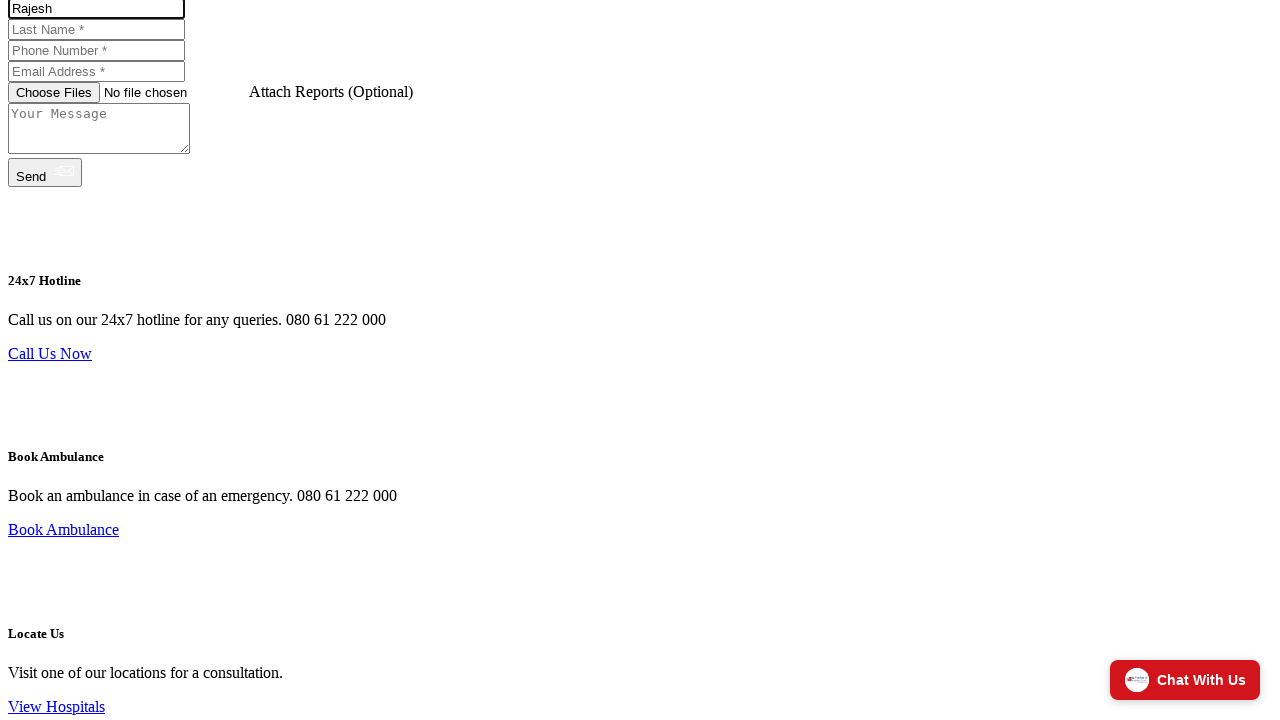

Entered last name 'Kumar' in form on #secondopinion_last_name
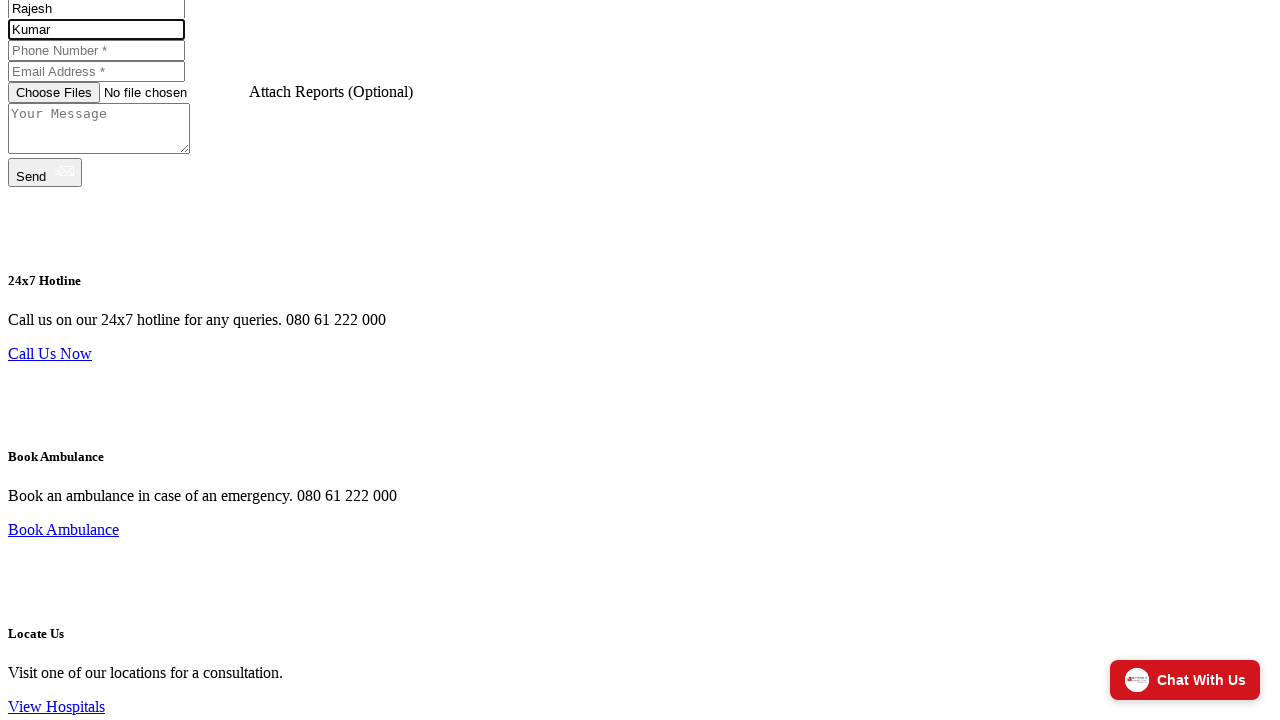

Entered phone number '9876543210' in form on #secondopinion_phone
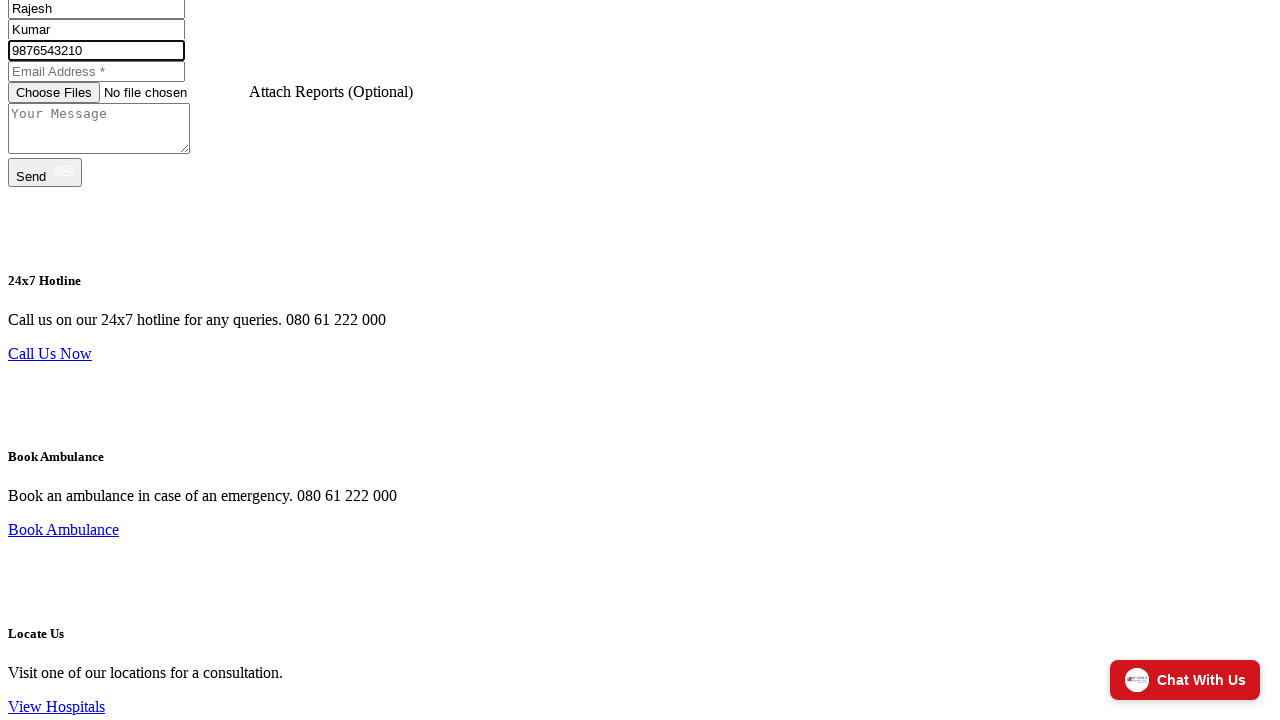

Entered email 'rajesh.kumar@example.com' in form on #secondopinion_email
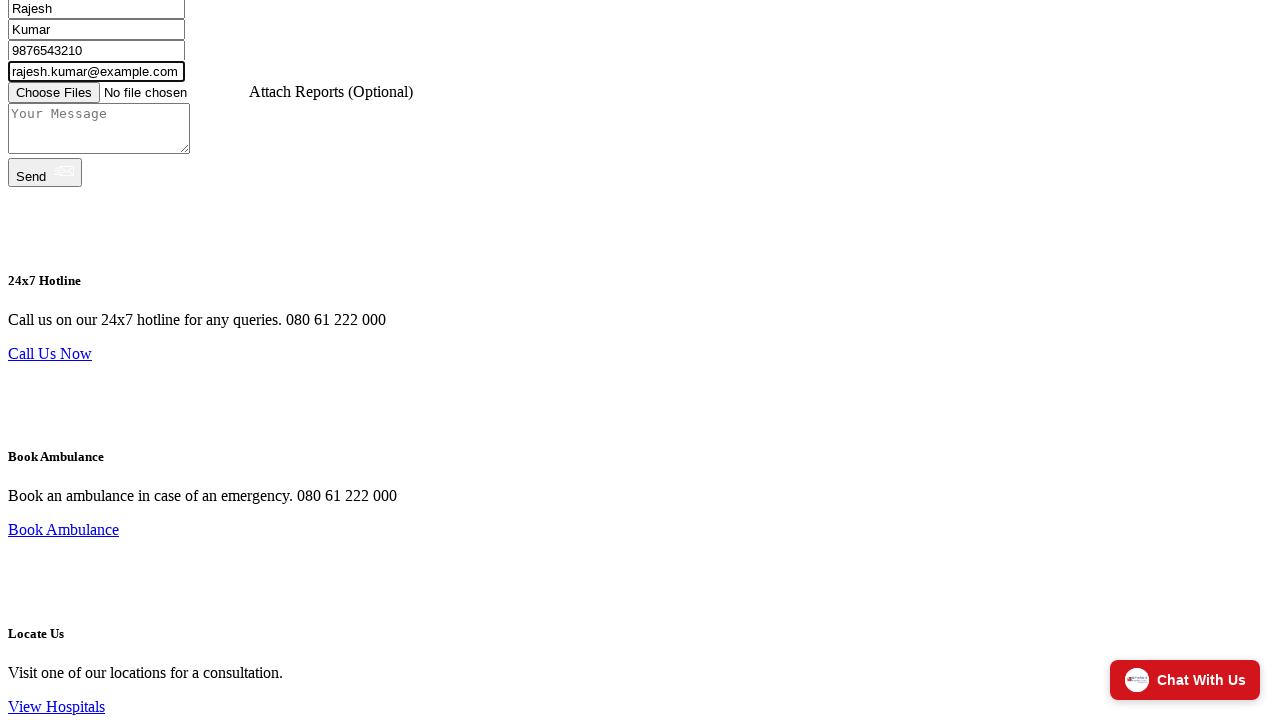

Entered consultation message in form on #secondopinion_message
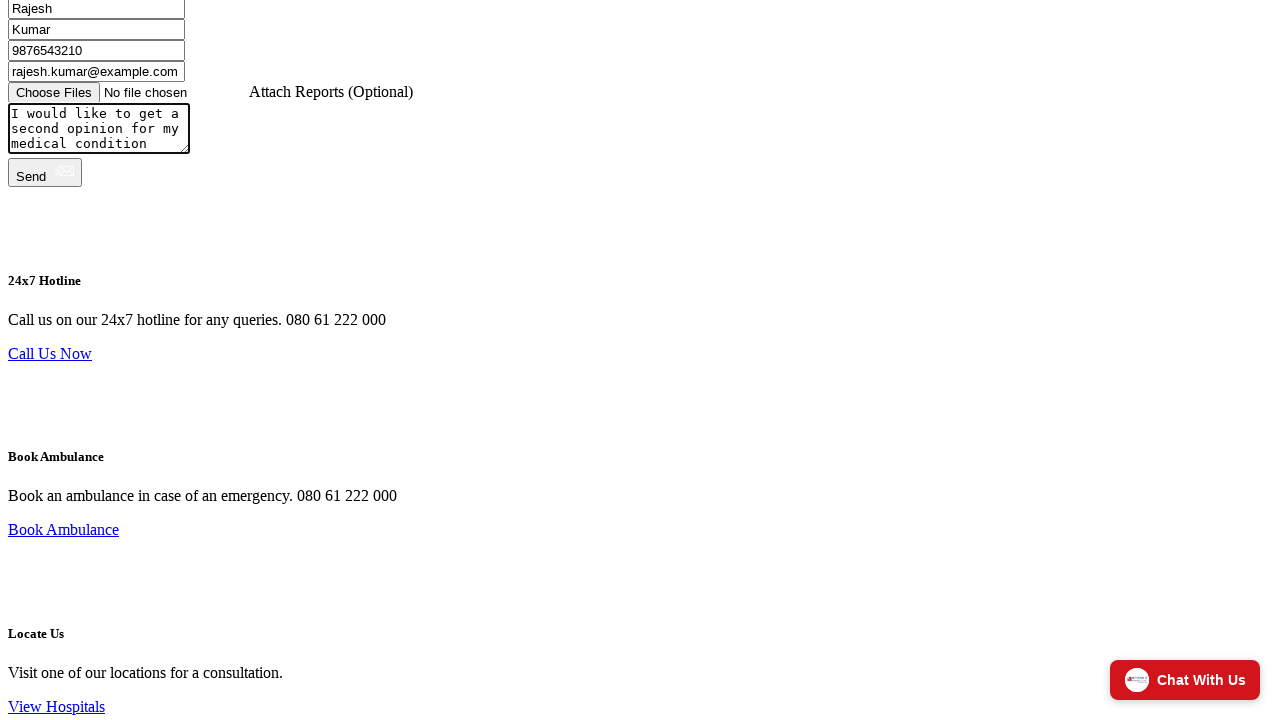

Waited 2 seconds before submitting form
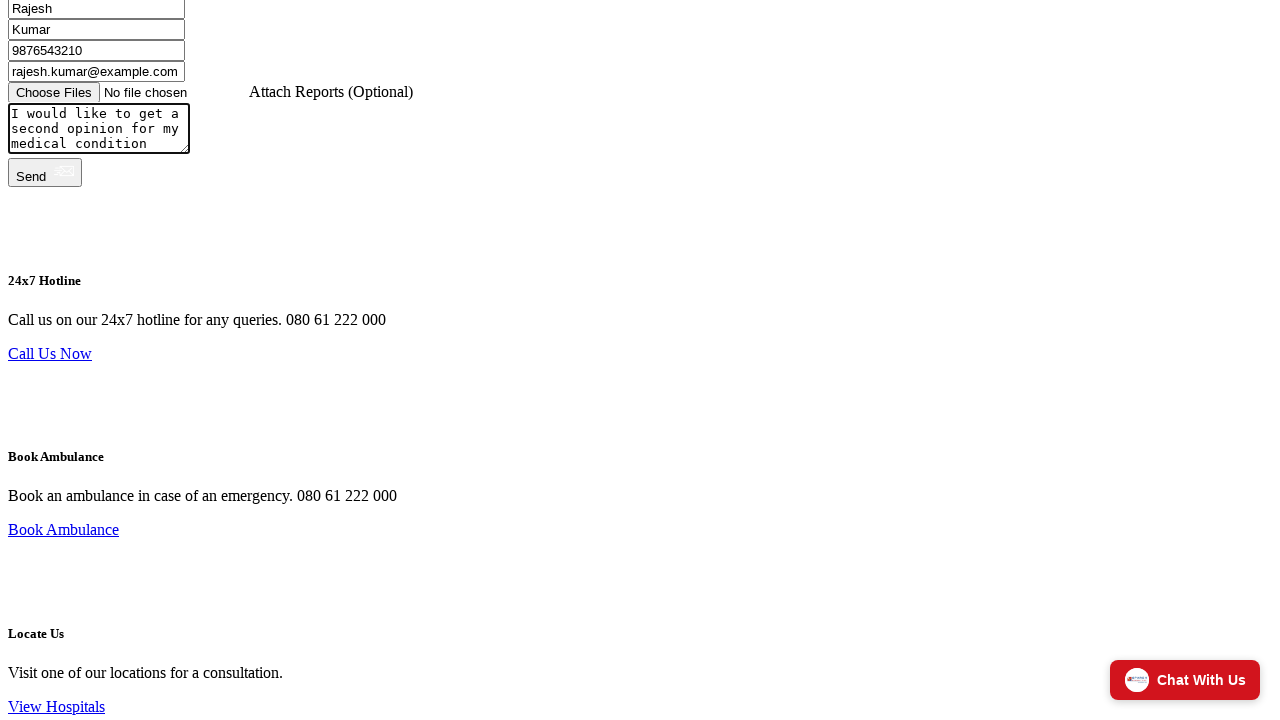

Clicked submit button to send second opinion request at (45, 172) on #secondopinion_submit
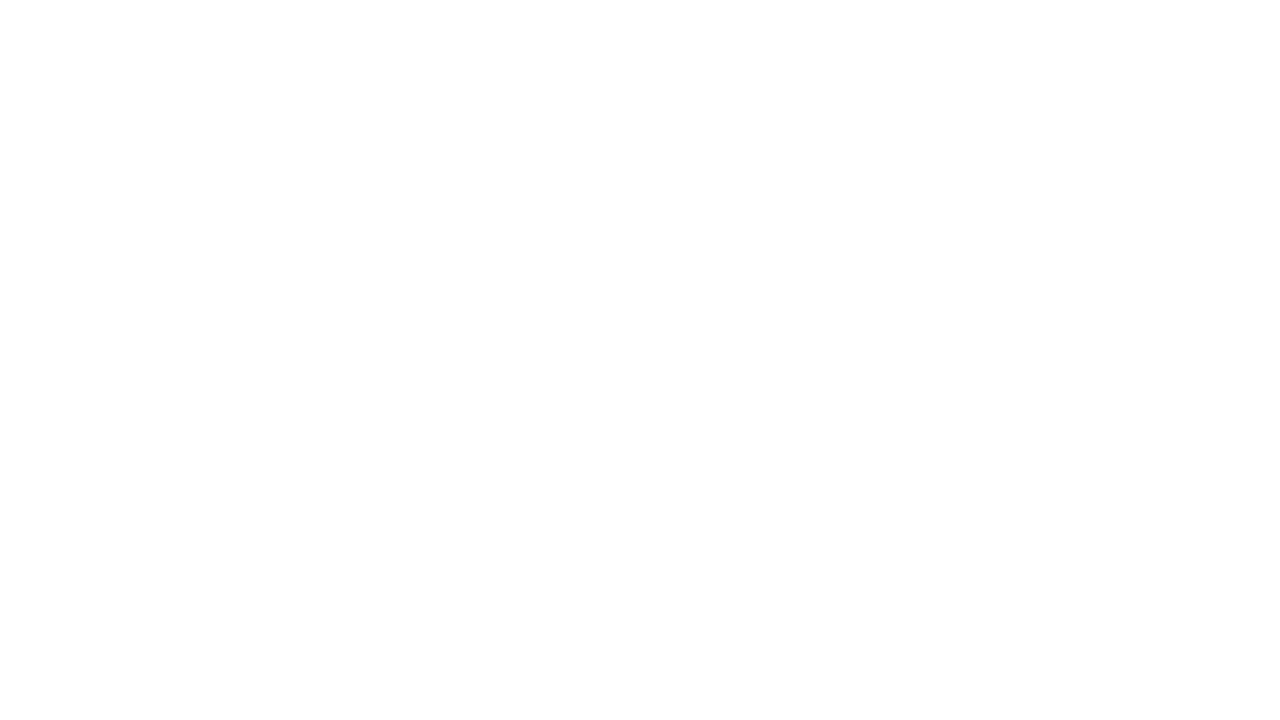

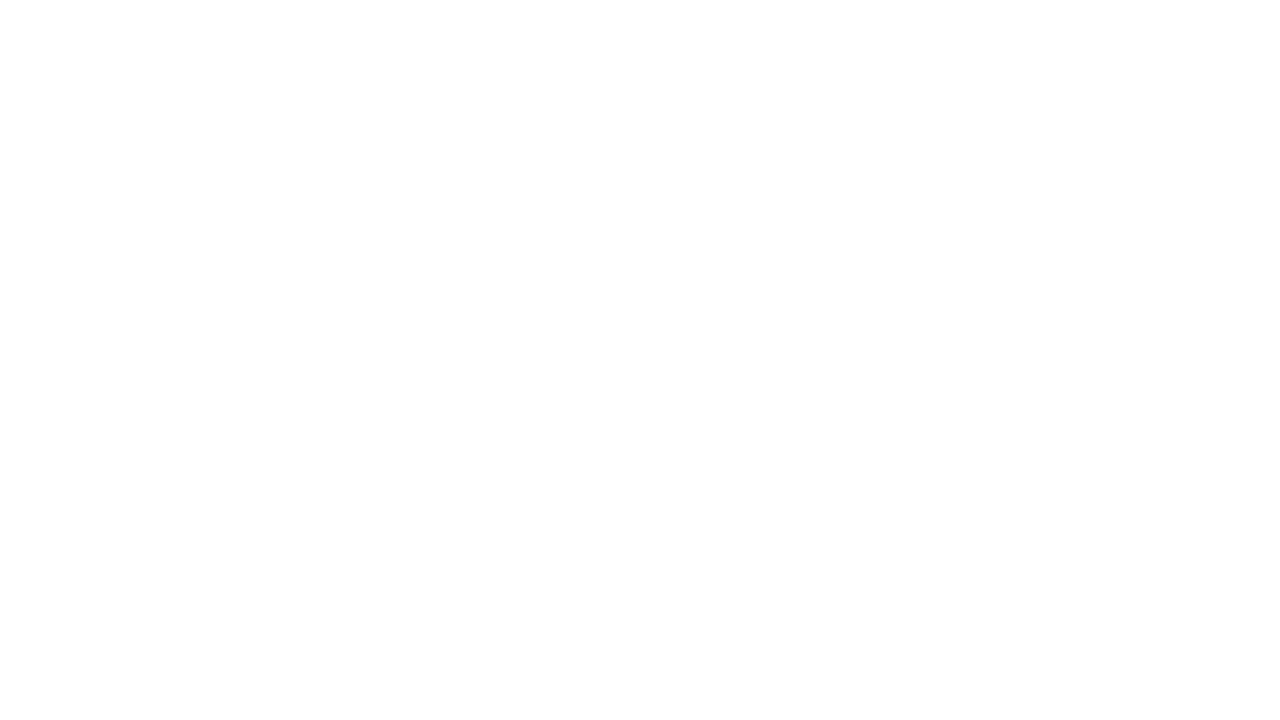